Tests a registration form by filling in required fields (first name, last name, email) and submitting the form, then verifies successful registration by checking for a congratulations message.

Starting URL: http://suninjuly.github.io/registration1.html

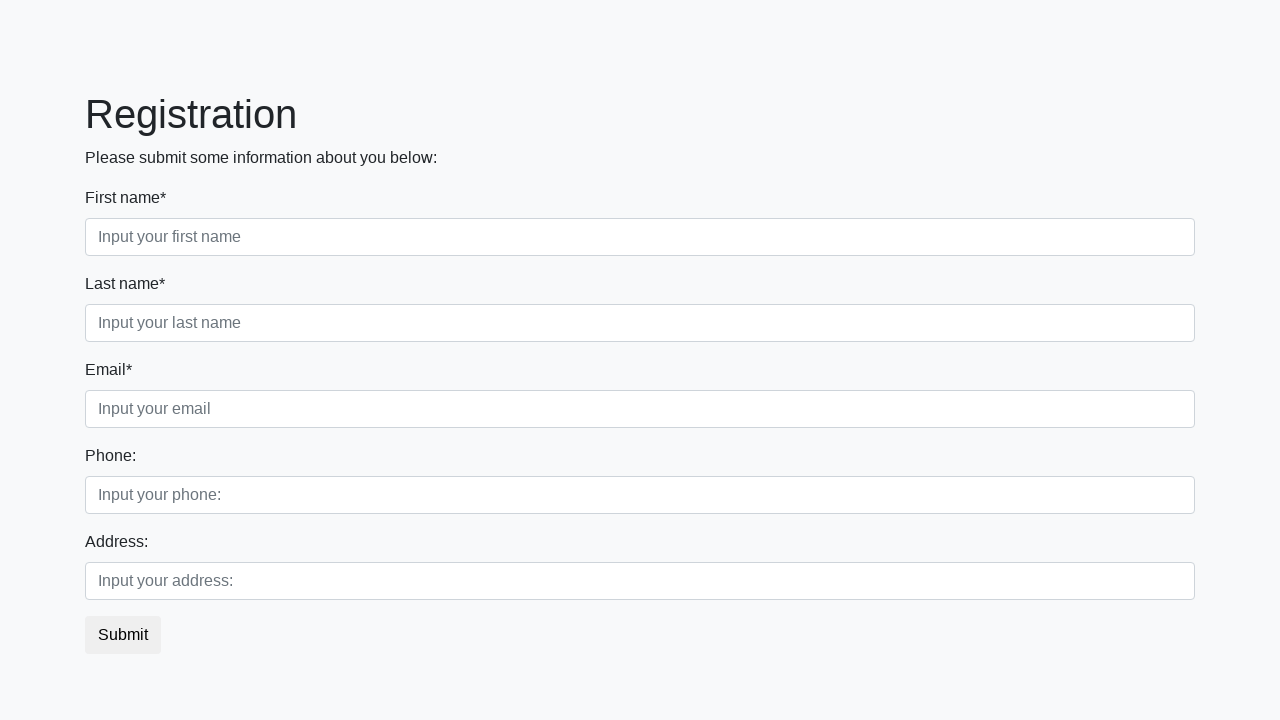

Filled first name field with 'Ivan' on .first_block .first
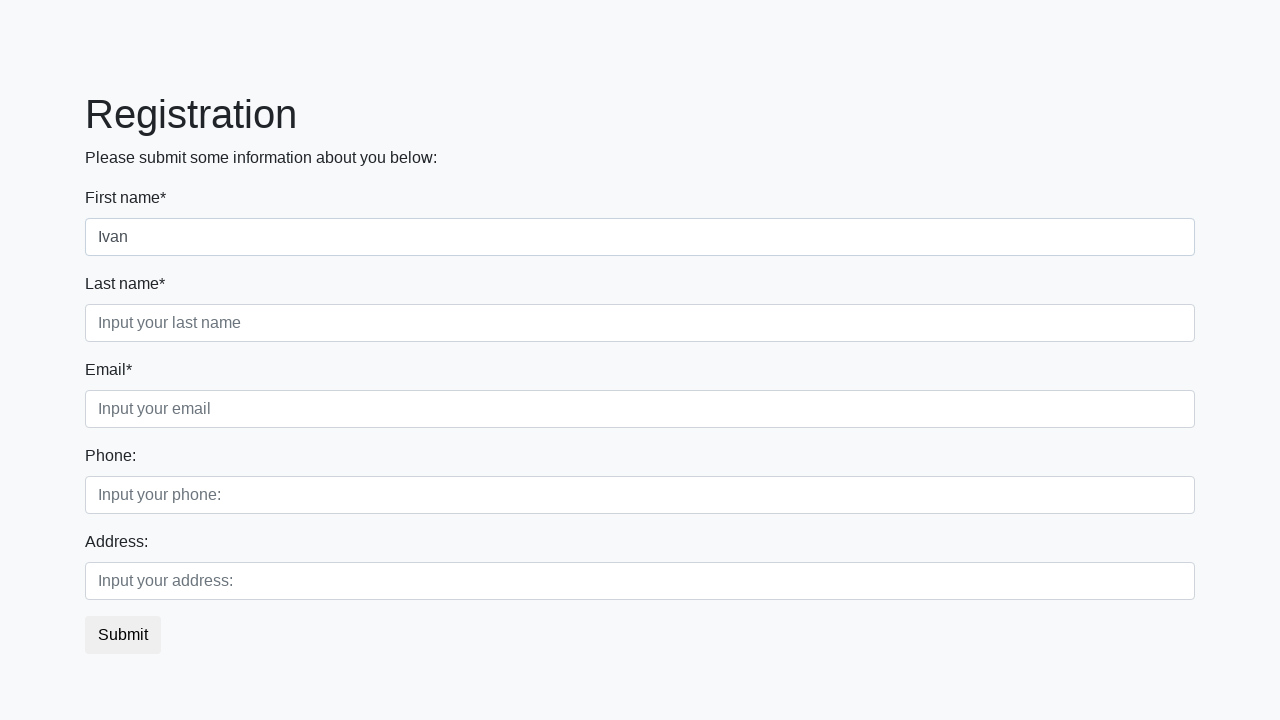

Filled last name field with 'Petrov' on .first_block .second
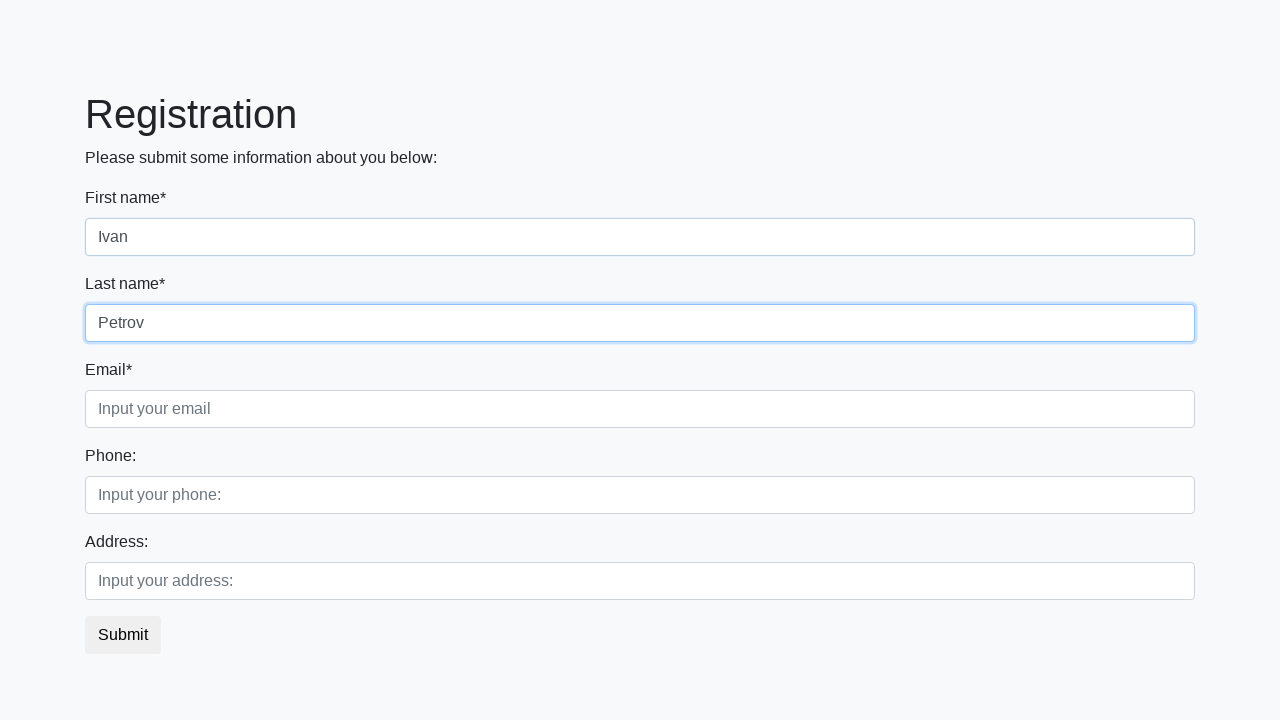

Filled email field with 'anything@py.com' on .first_block .third
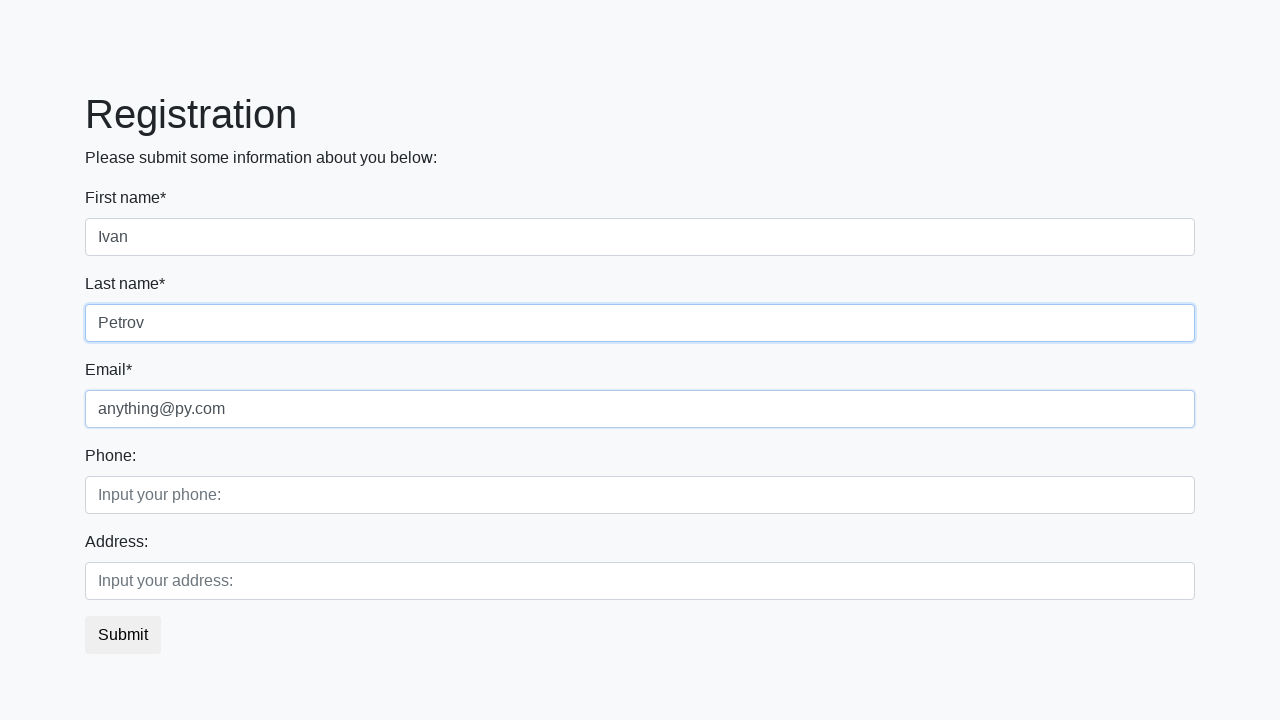

Clicked submit button to register at (123, 635) on button.btn
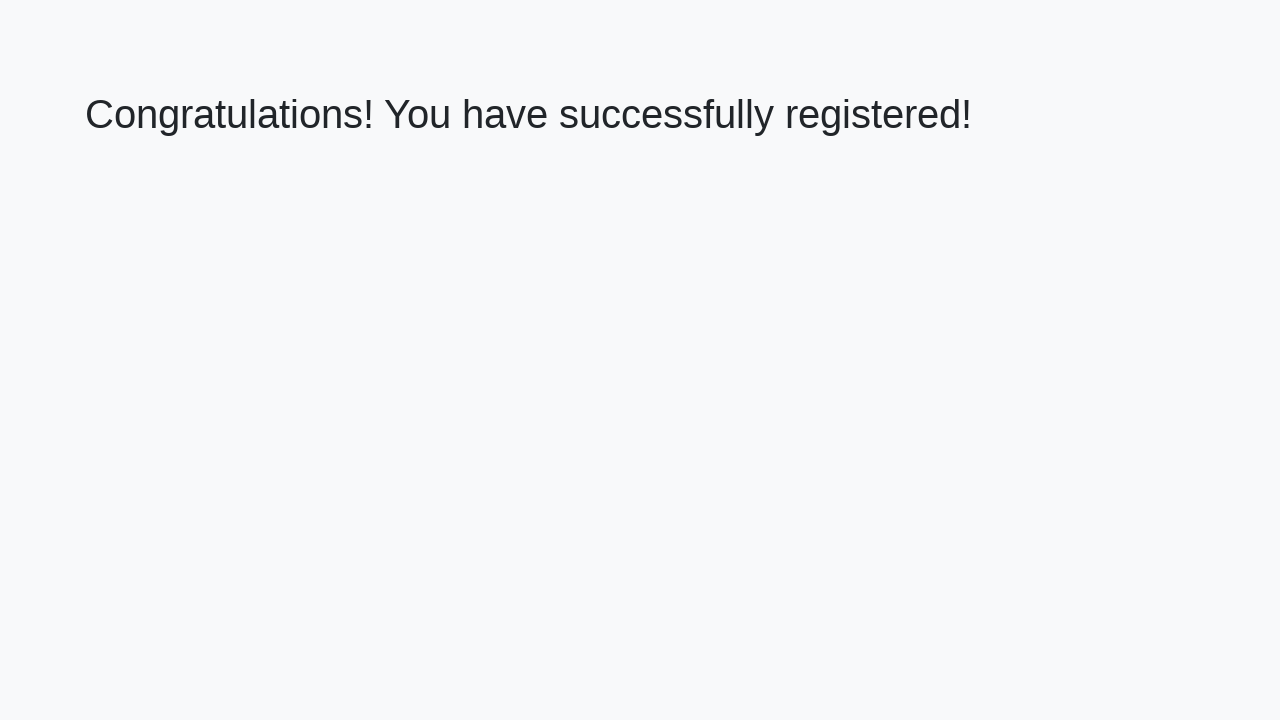

Congratulations message loaded
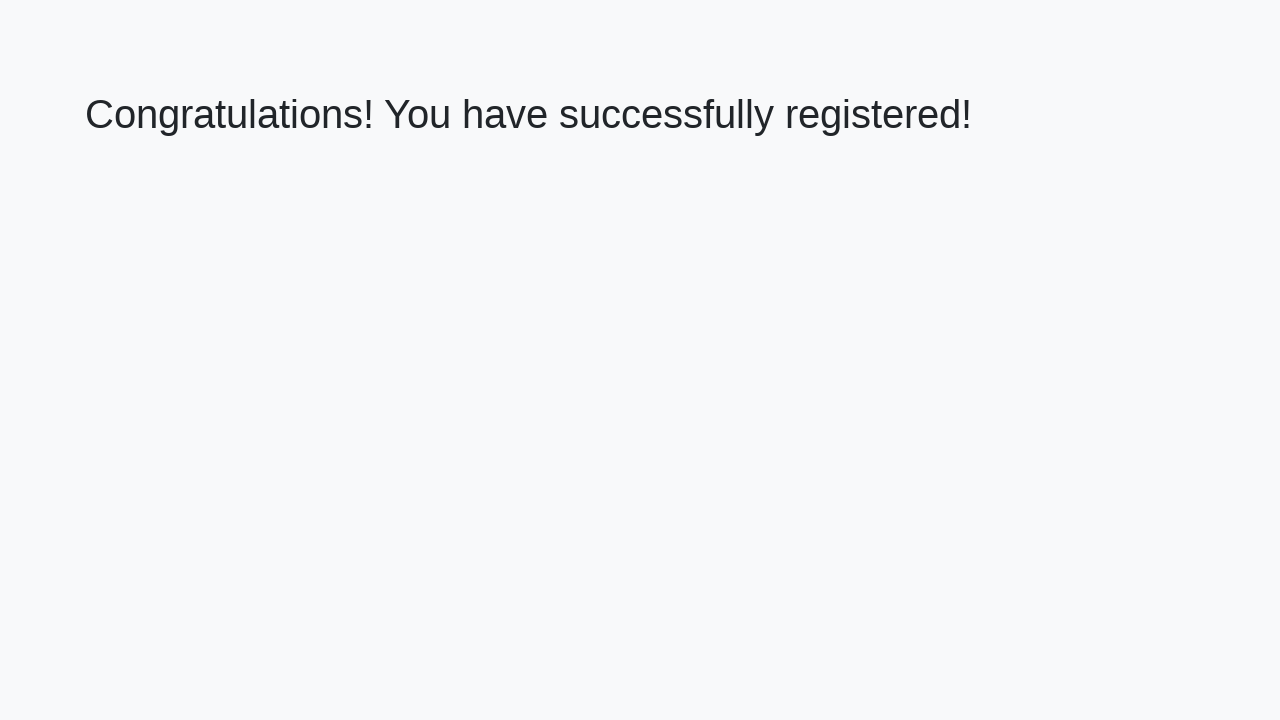

Retrieved congratulations message text
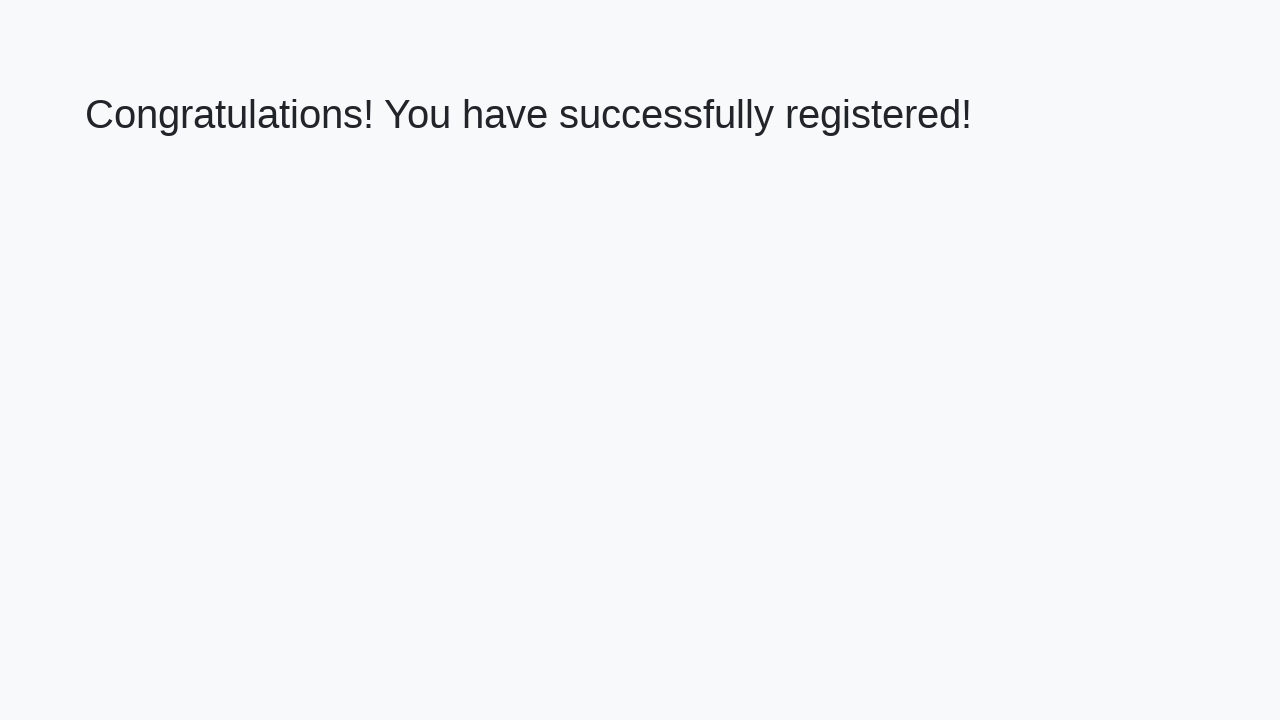

Verified congratulations message matches expected text
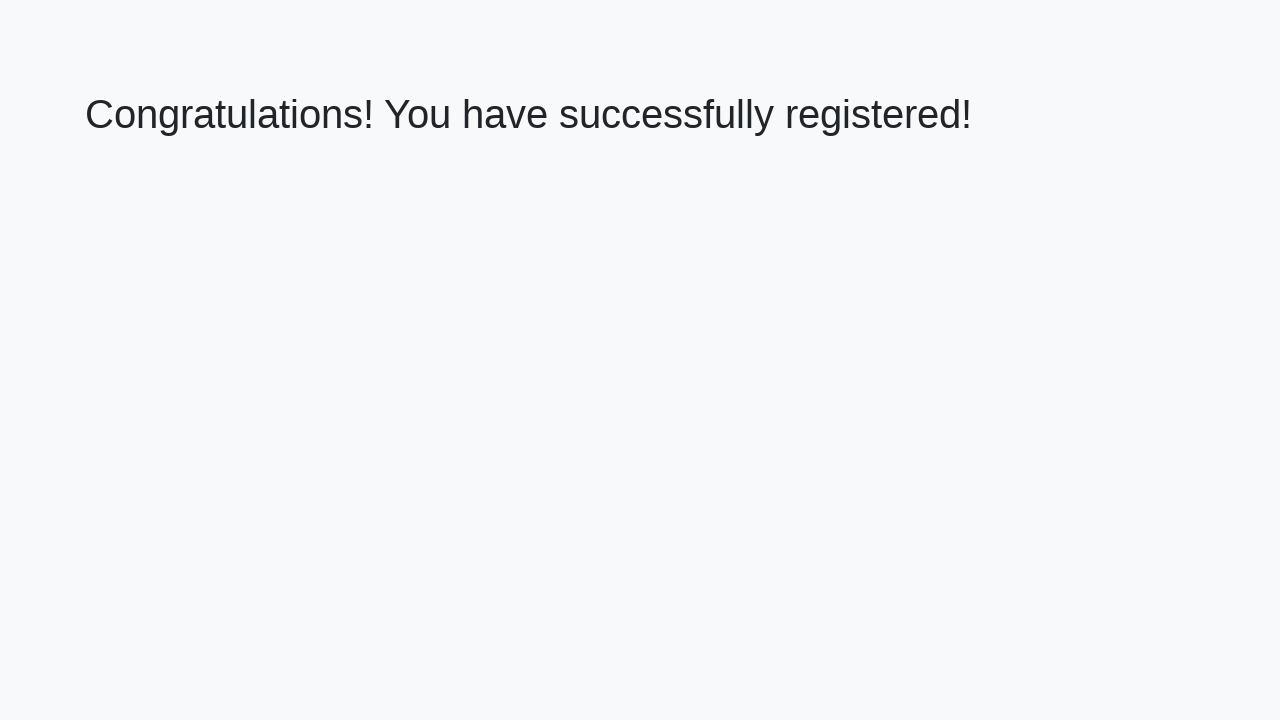

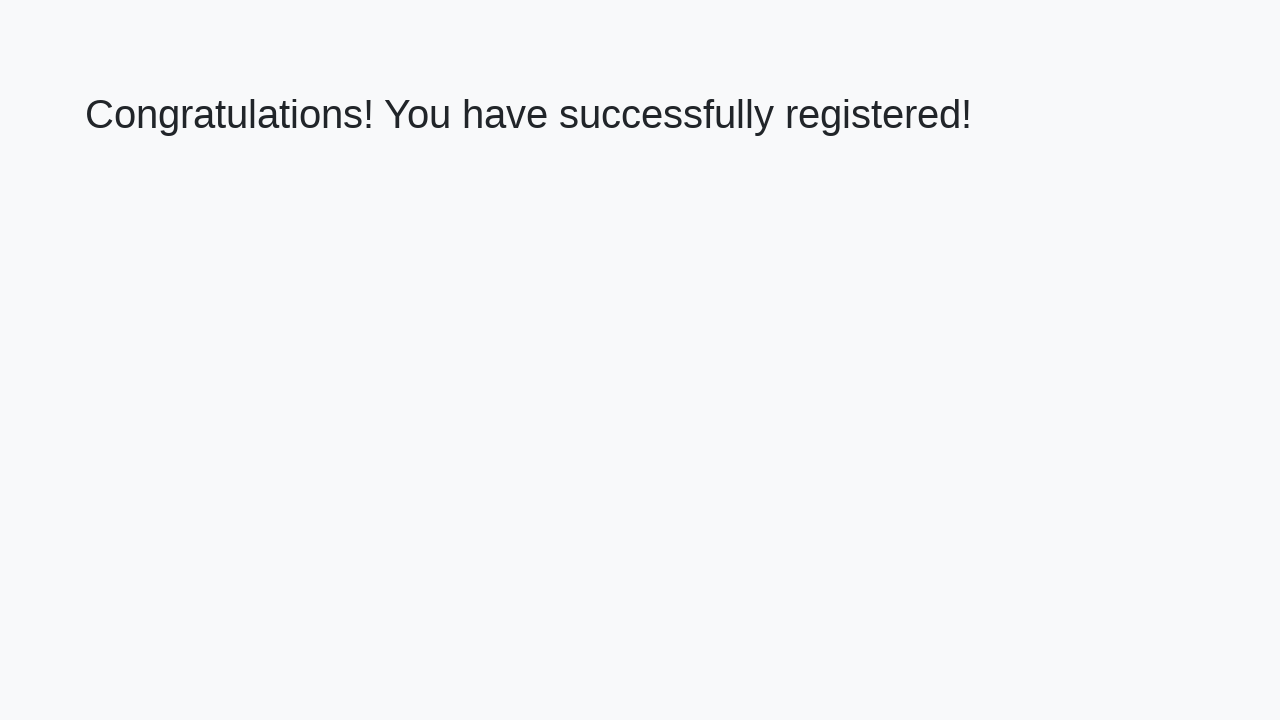